Tests file download functionality by clicking the download button and waiting for the download event to complete

Starting URL: https://www.techglobal-training.com/frontend/file-download

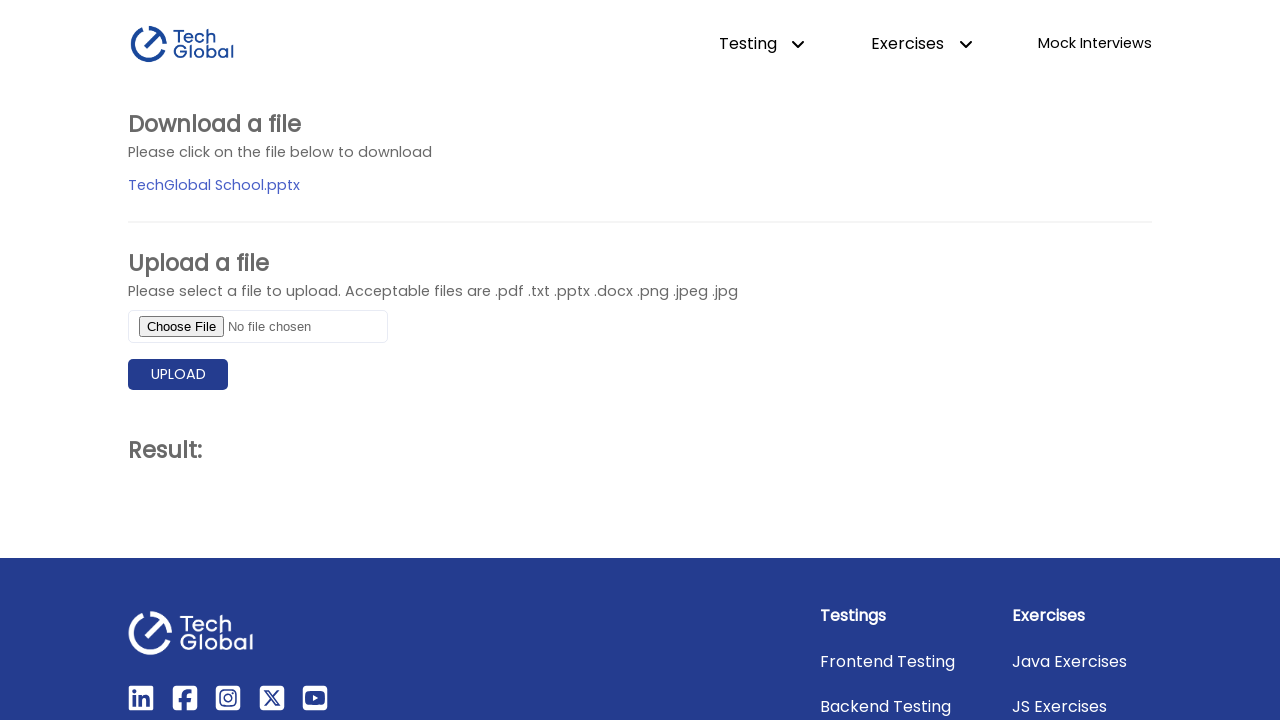

Clicked download button and download started at (214, 185) on #file_download
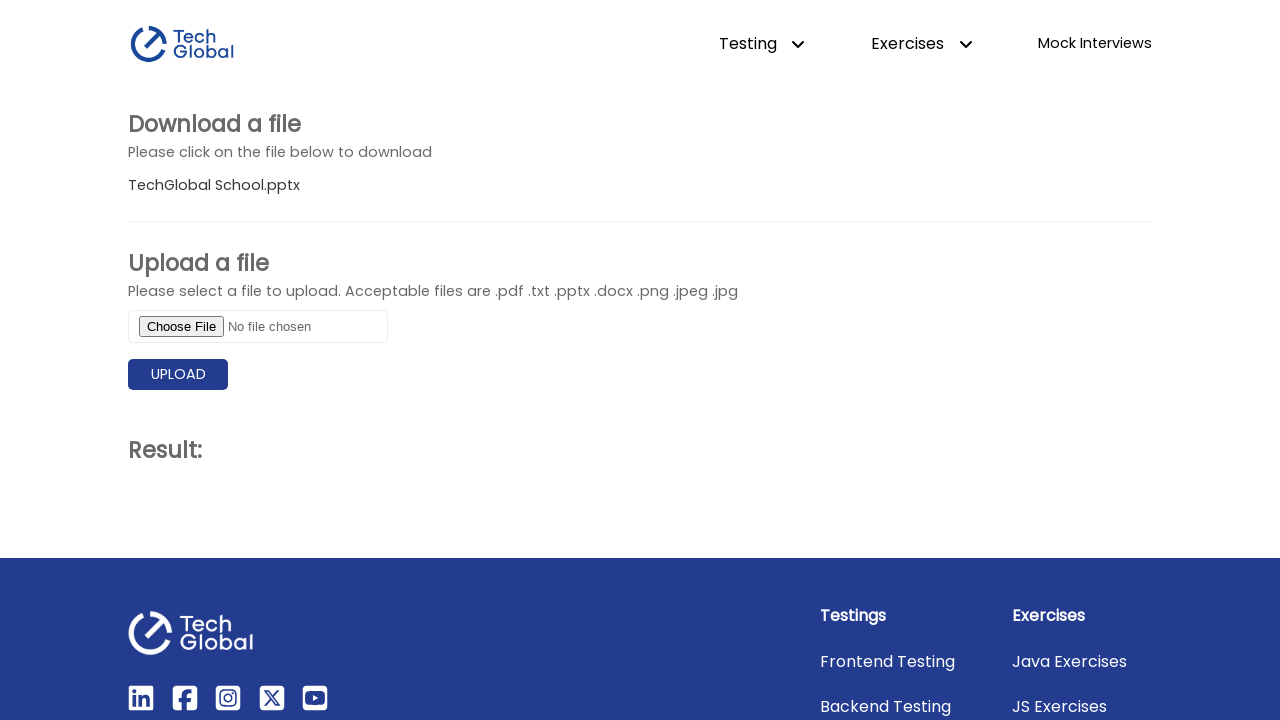

Retrieved download object confirming download was triggered
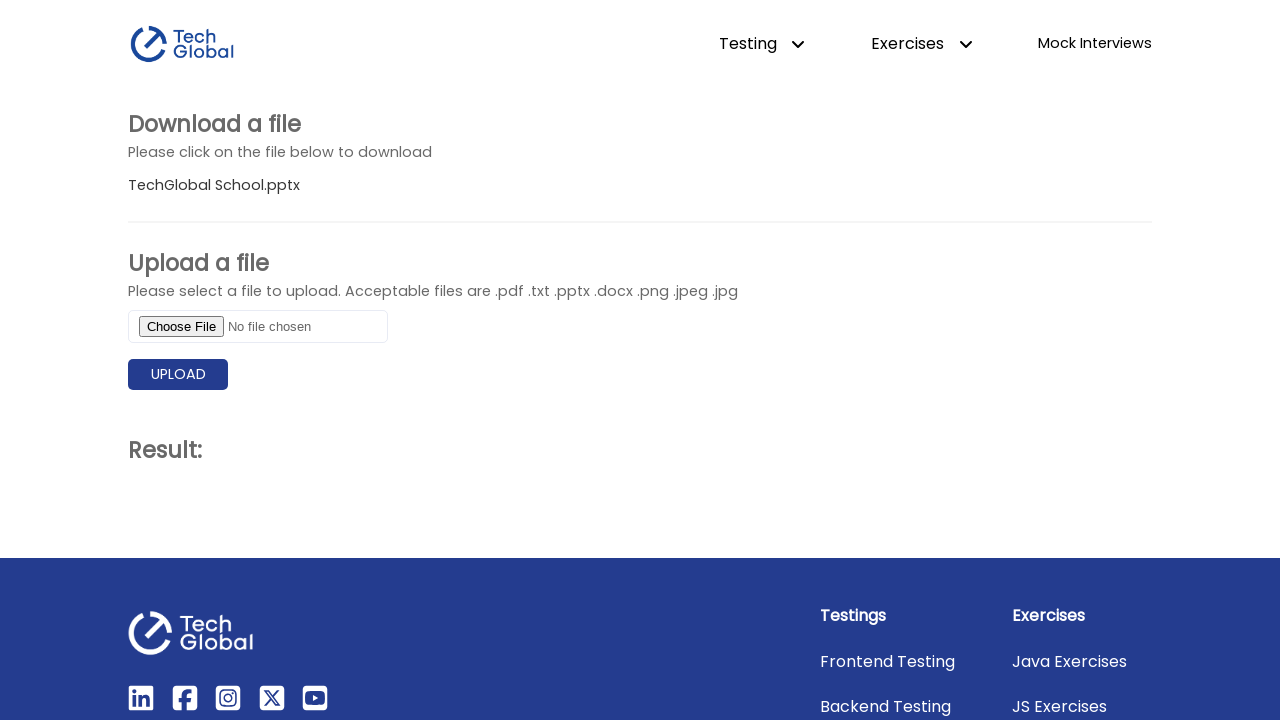

Download completed and file path retrieved
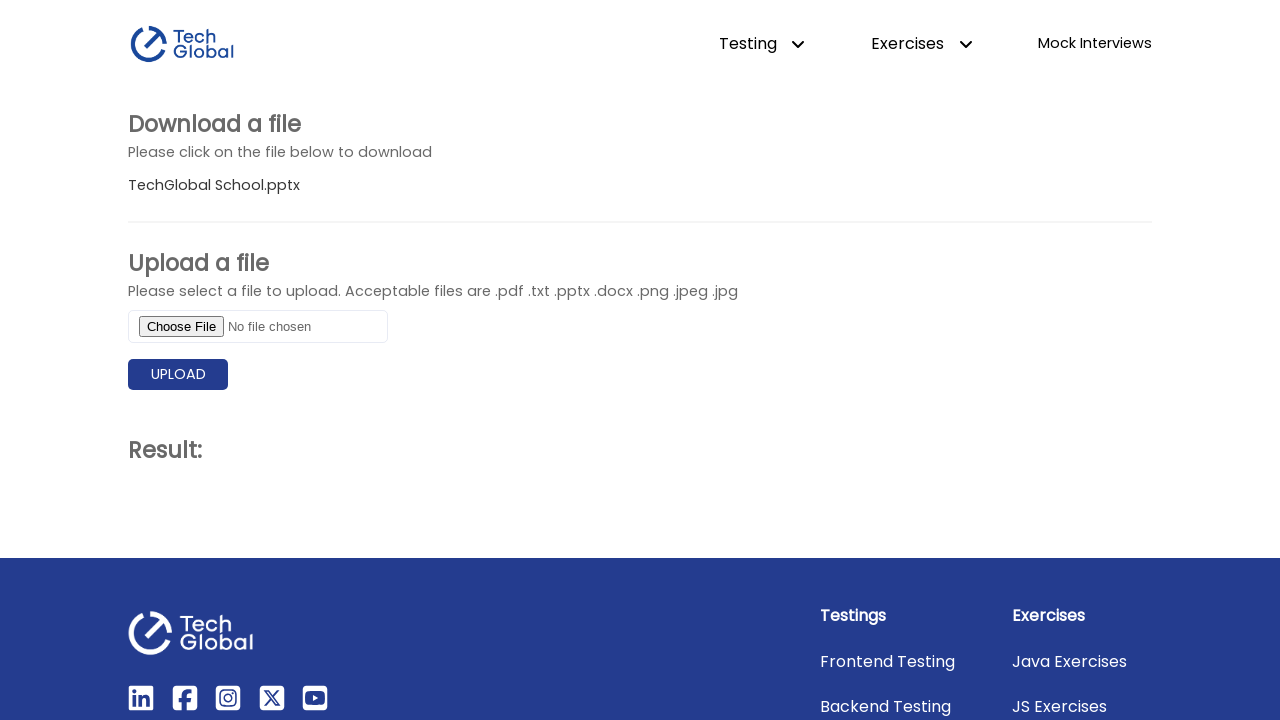

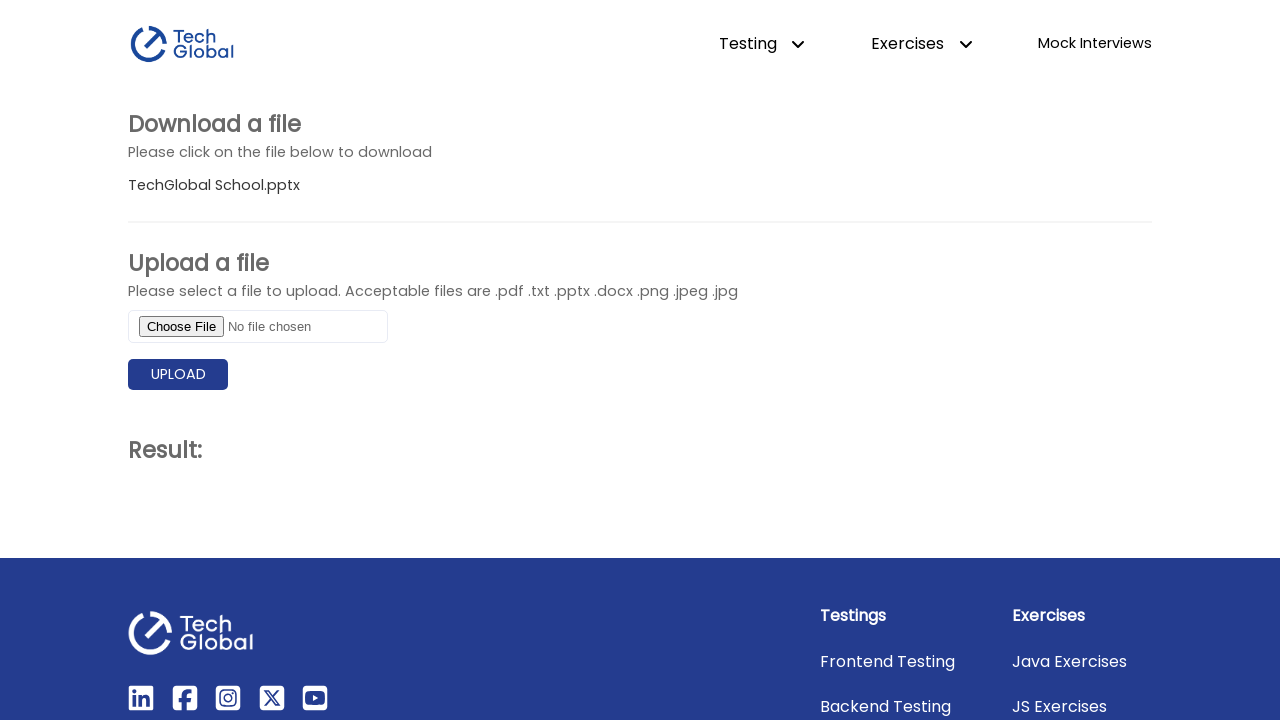